Automates Southwest Airlines flight check-in by filling in the confirmation number, passenger first name, and last name, then submitting the check-in form and handling the confirmation step.

Starting URL: https://www.southwest.com/air/check-in/index.html

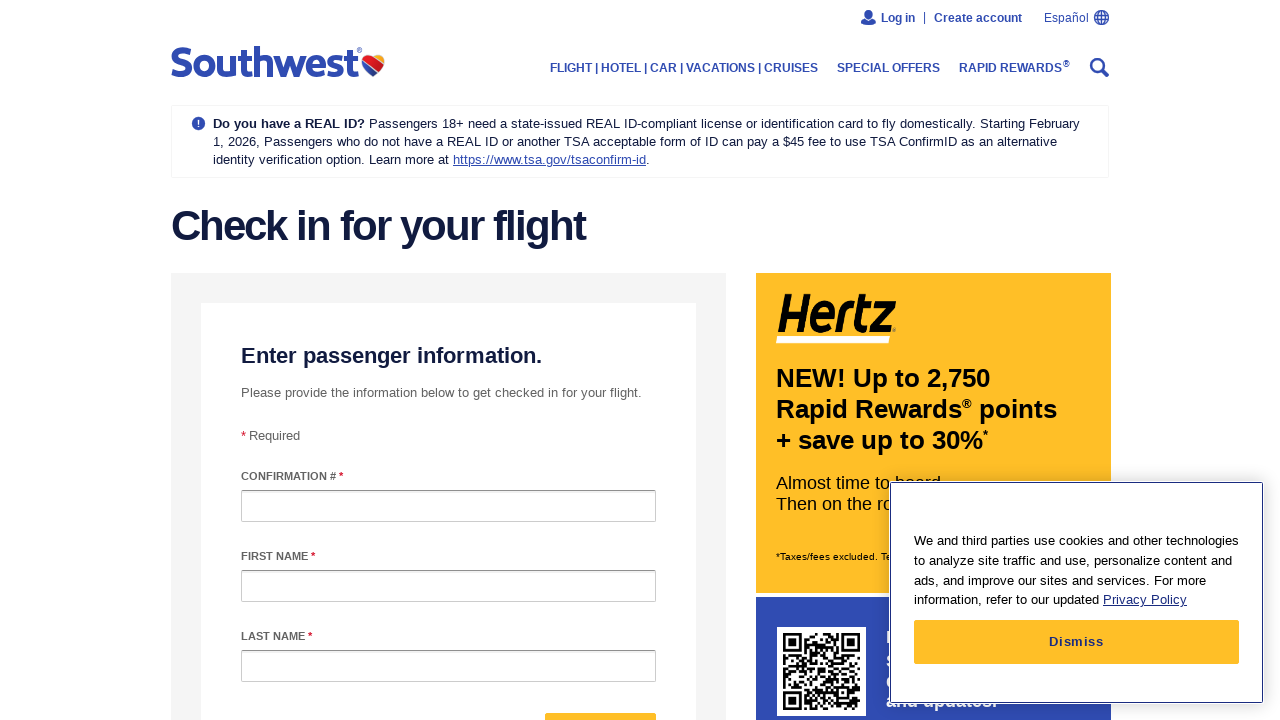

Filled confirmation number field with 'ABC123' on #confirmationNumber
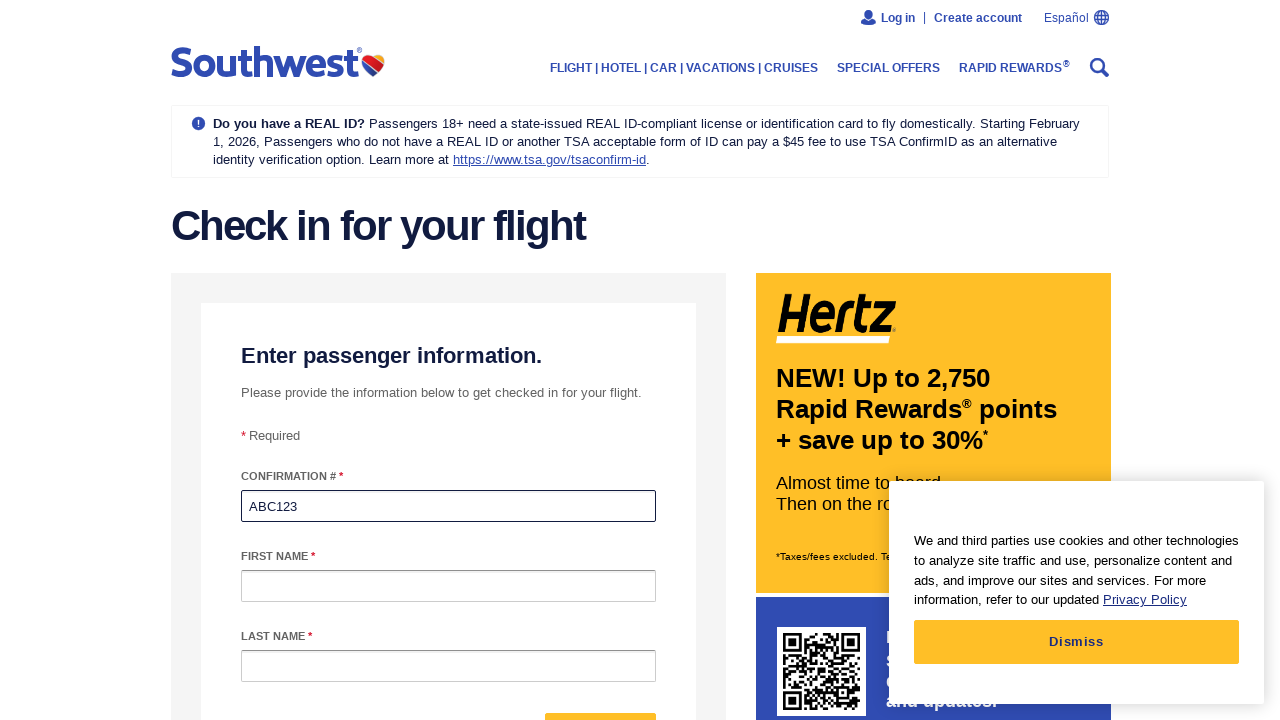

Filled passenger first name field with 'Michael' on #passengerFirstName
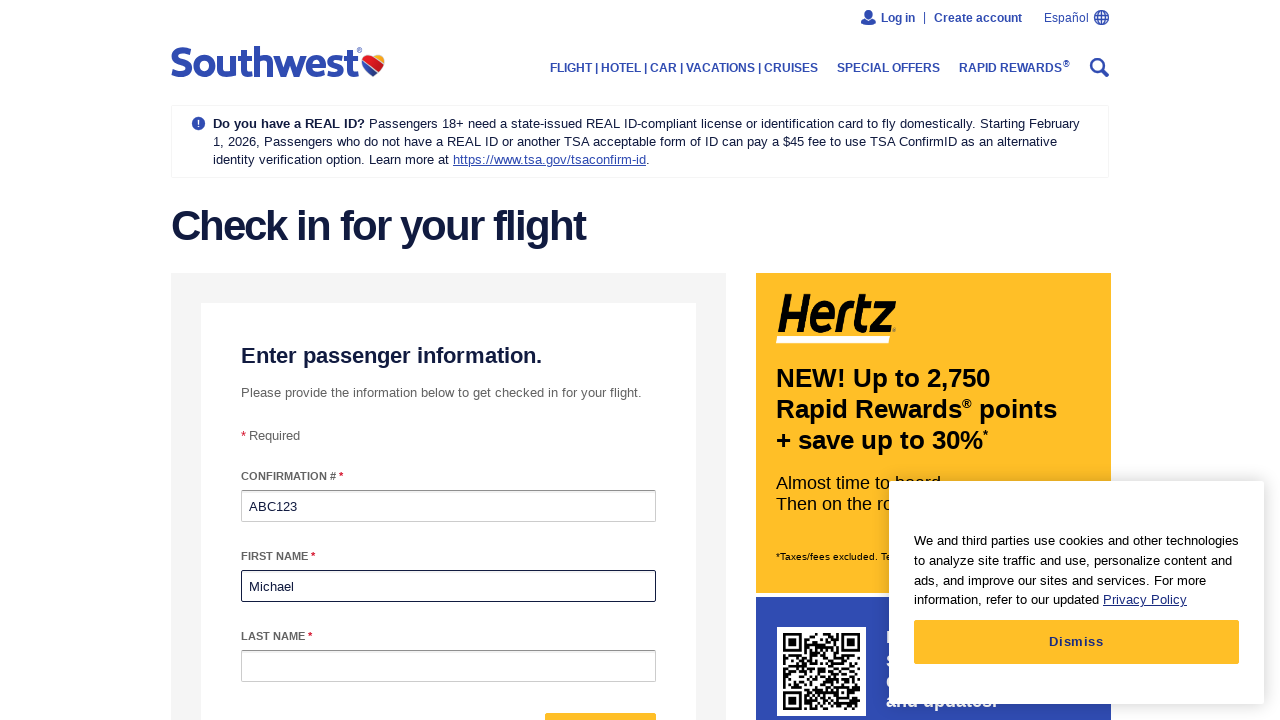

Filled passenger last name field with 'Johnson' on #passengerLastName
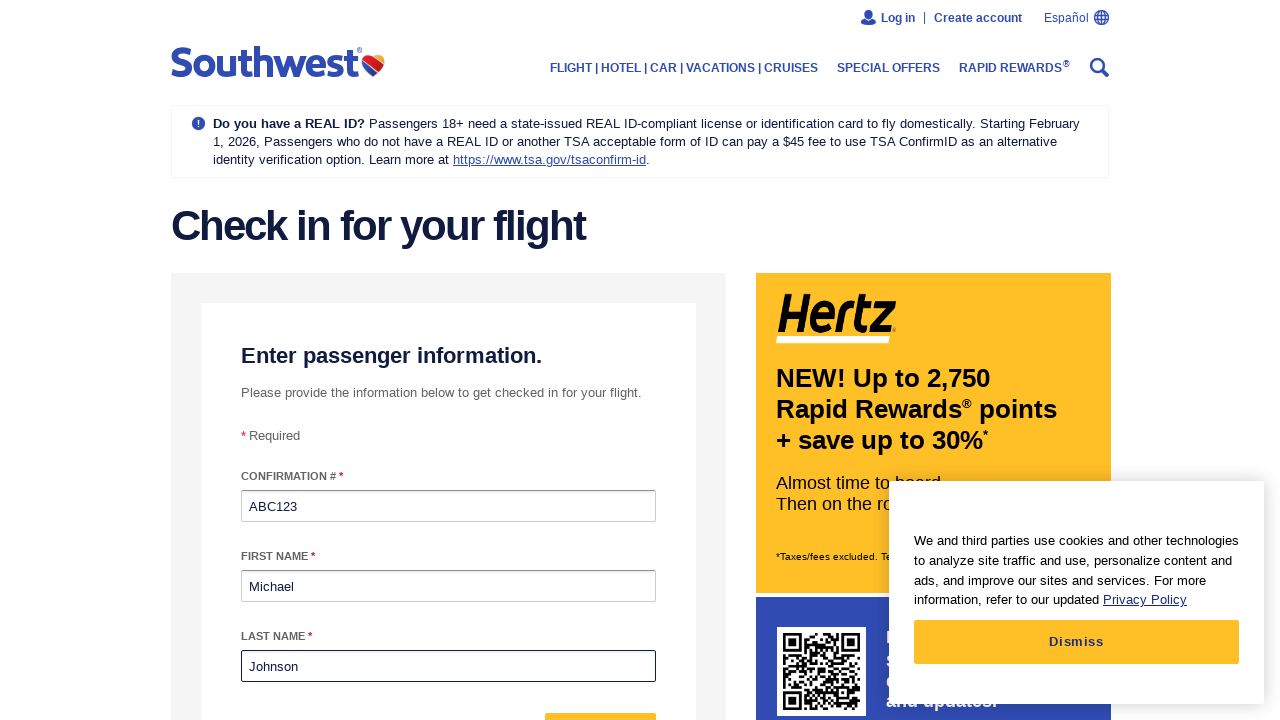

Clicked check-in submit button at (600, 696) on #form-mixin--submit-button
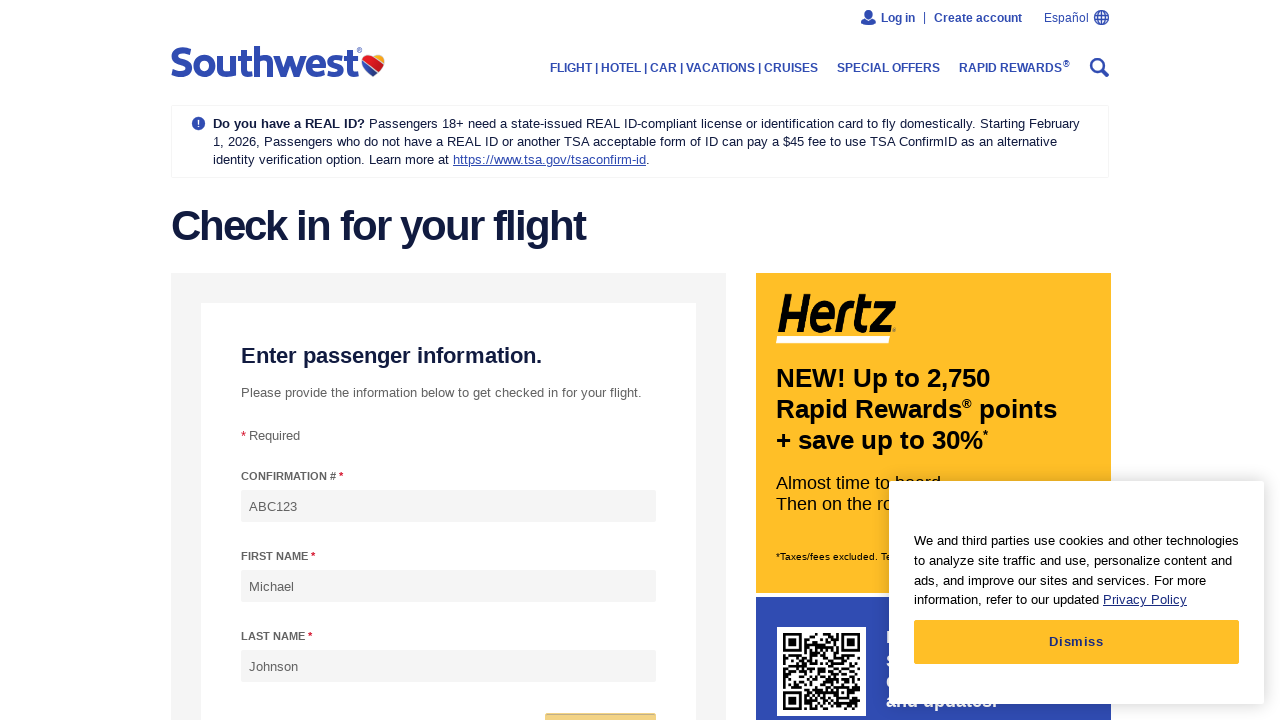

Waited for network idle after check-in submission
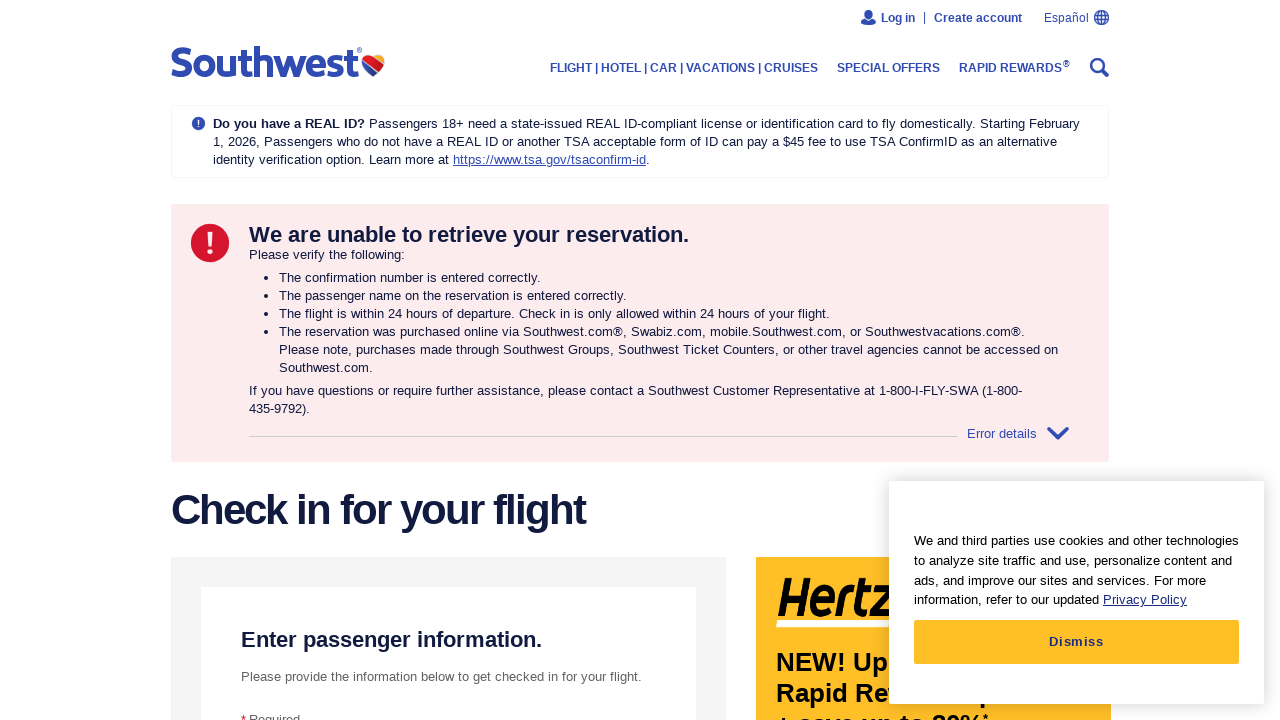

Clicked confirmation check-in button at (600, 360) on button[aria-label*='Check'] >> nth=0
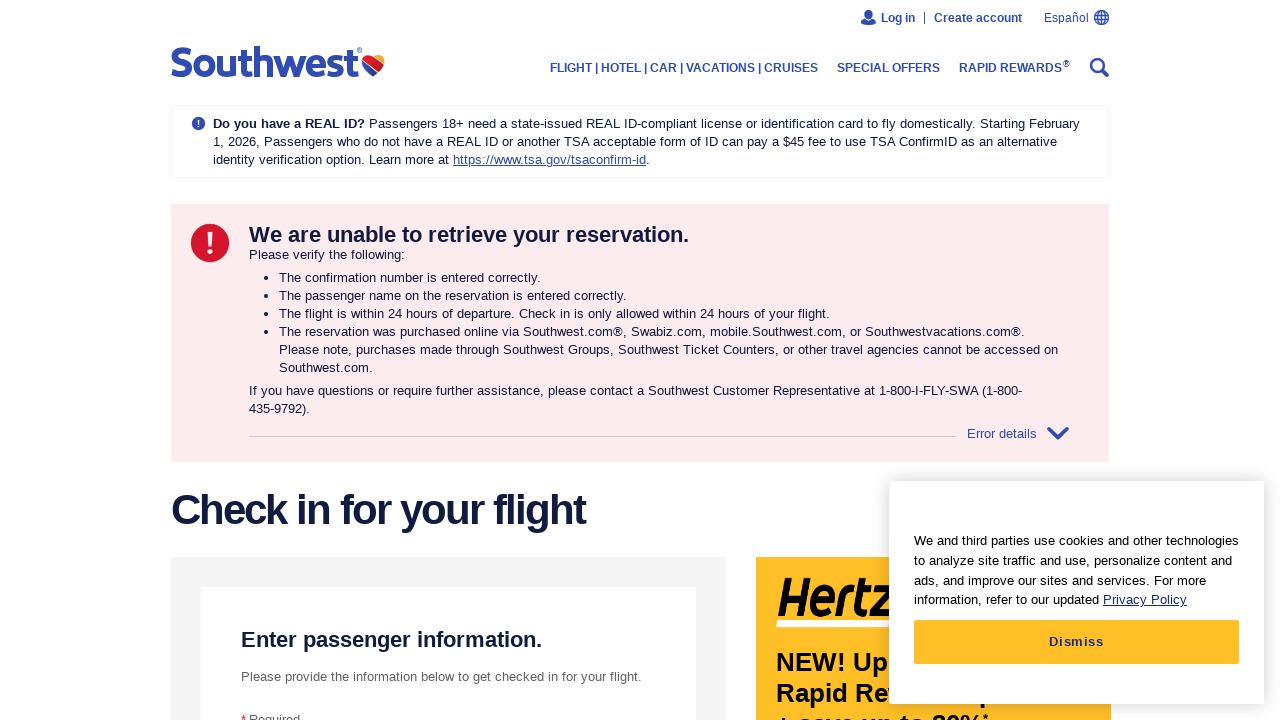

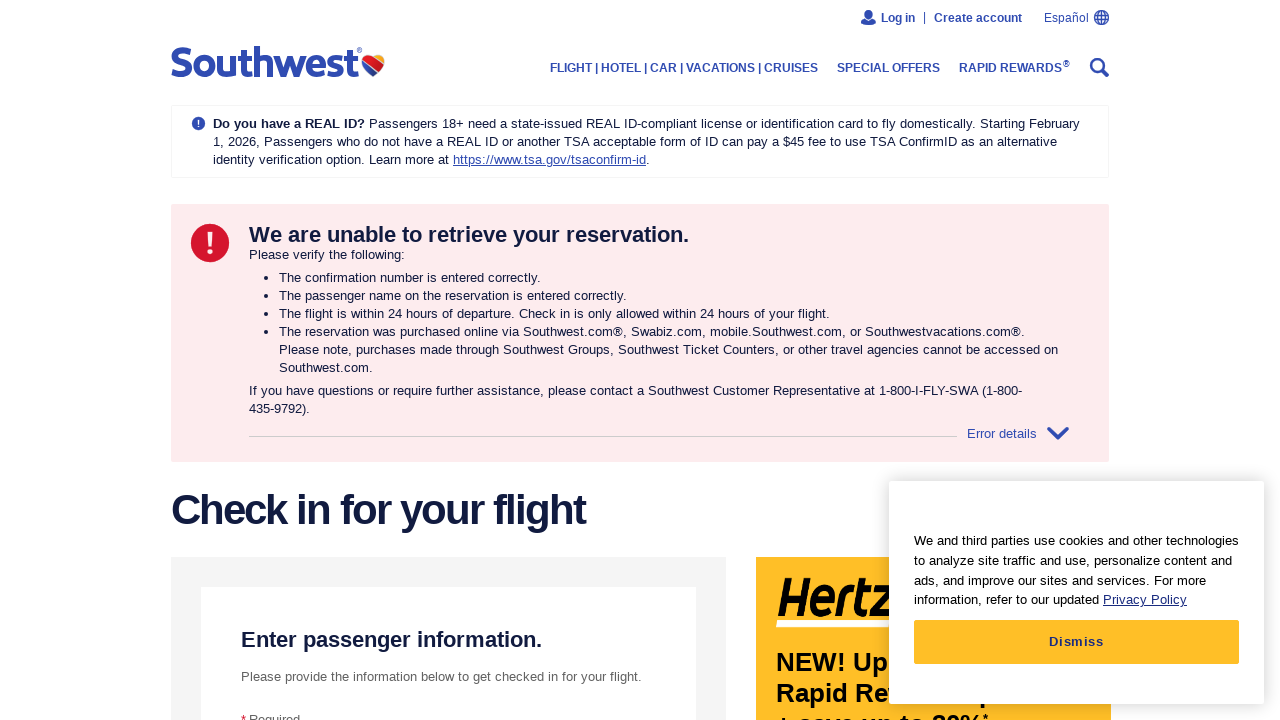